Tests a wait demonstration page by clicking a verify button and checking that a success message appears

Starting URL: http://suninjuly.github.io/wait1.html

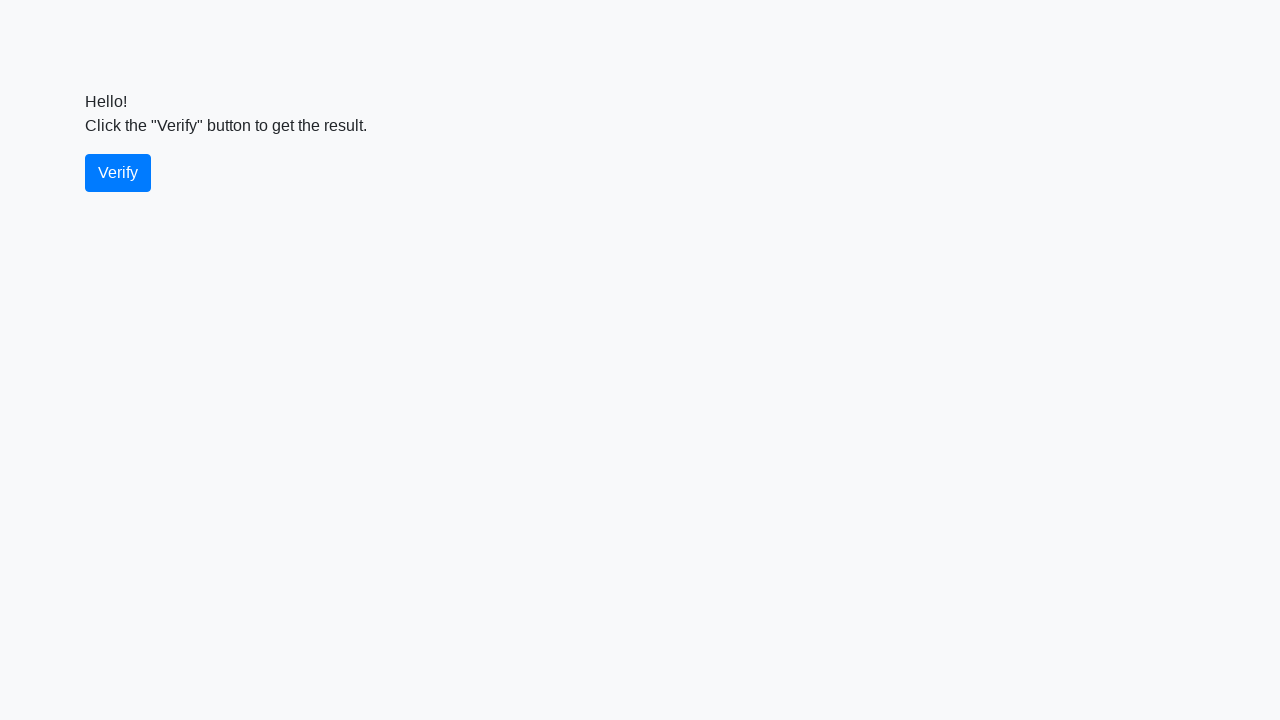

Clicked the verify button at (118, 173) on #verify
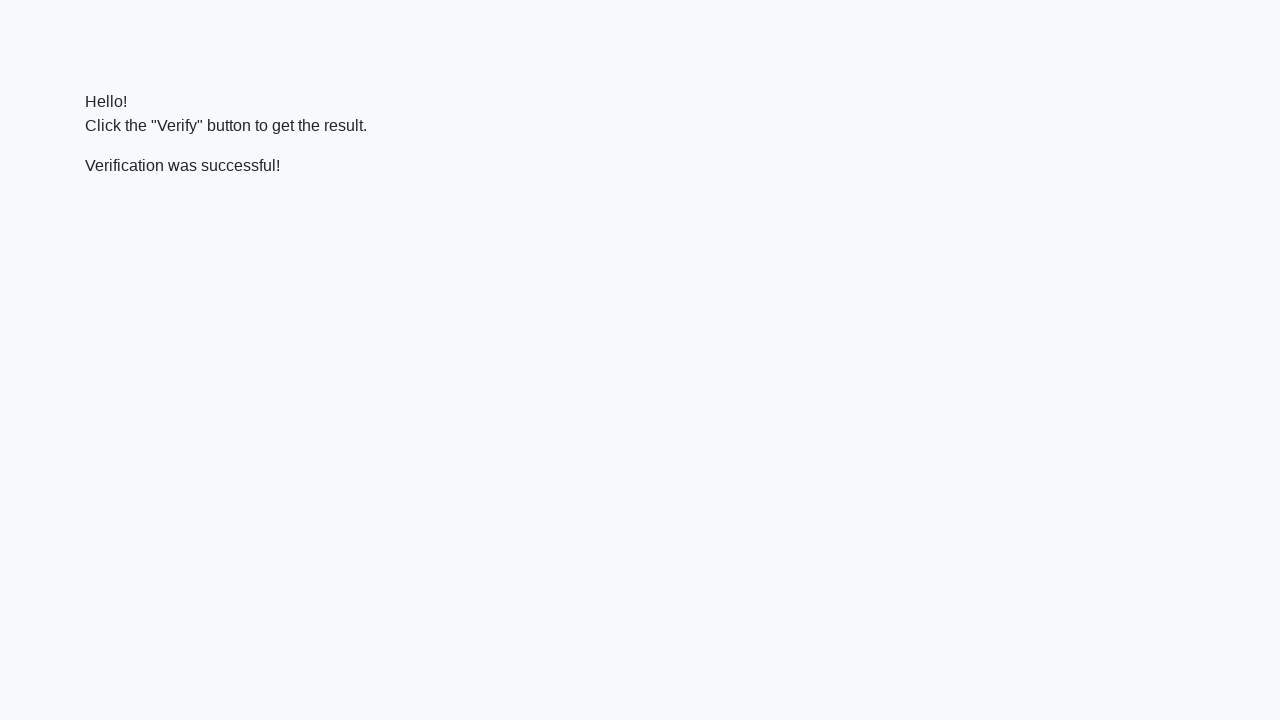

Waited for success message to appear
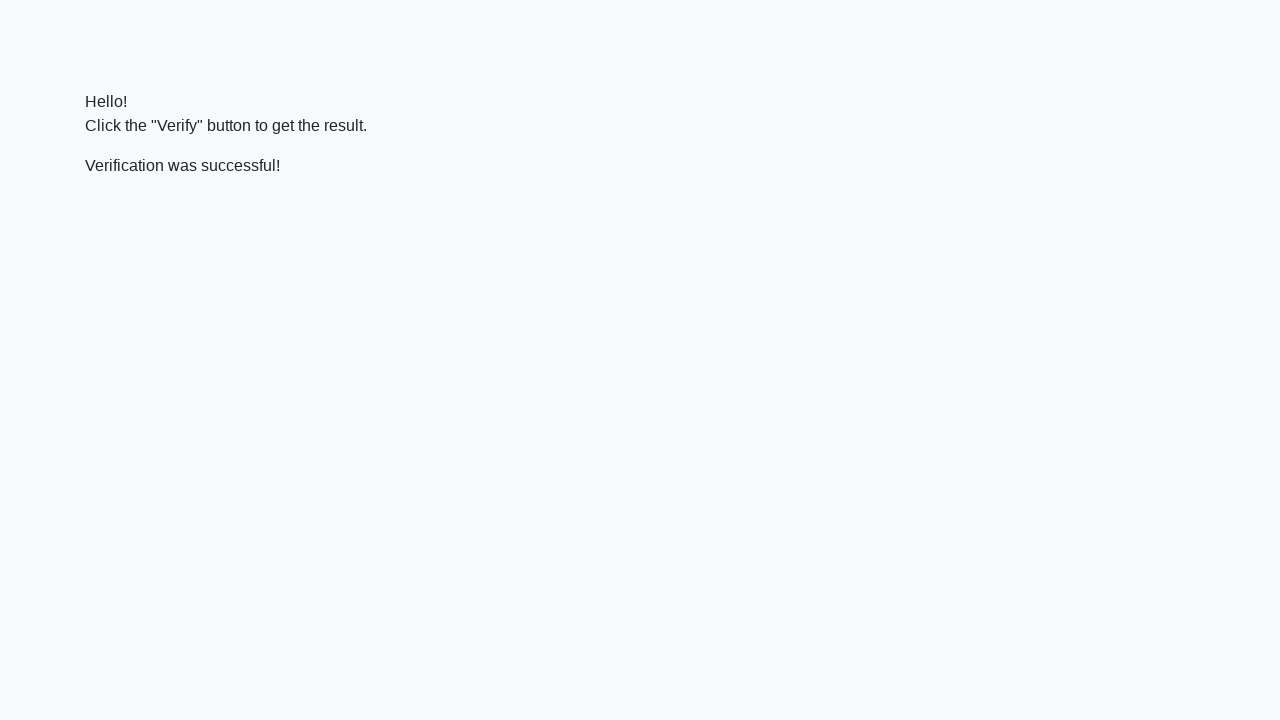

Verified success message contains 'successful'
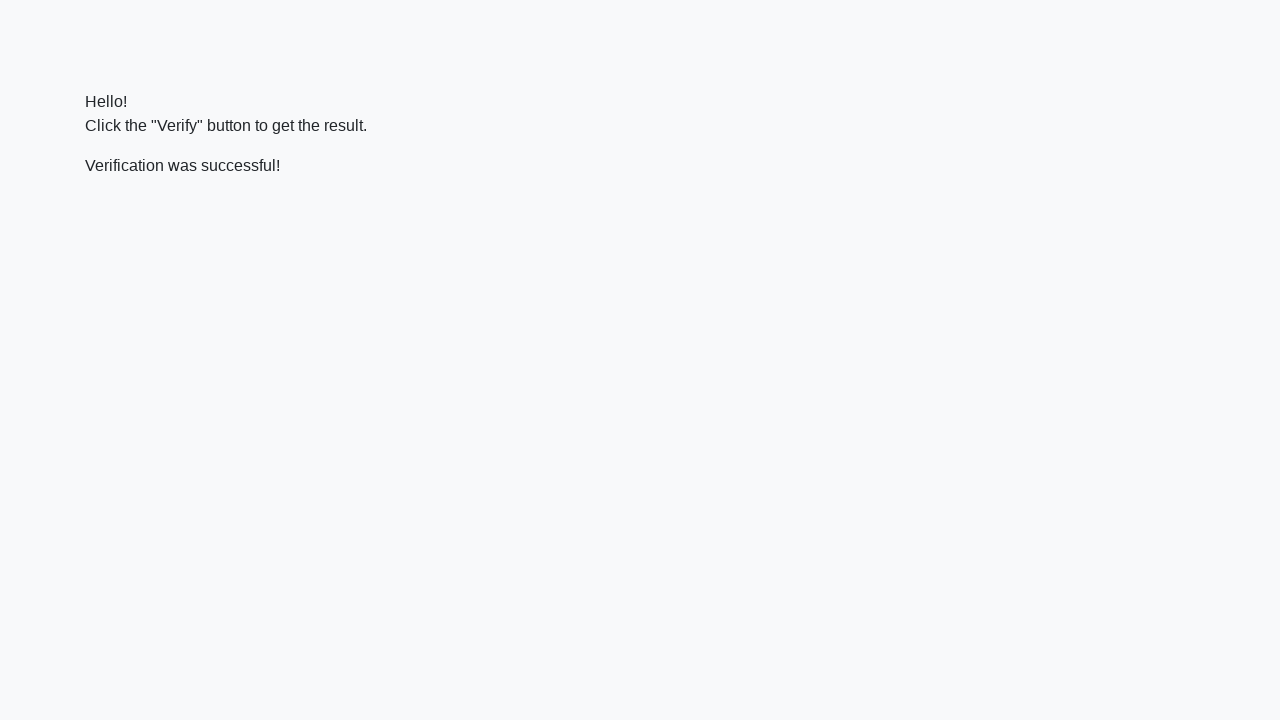

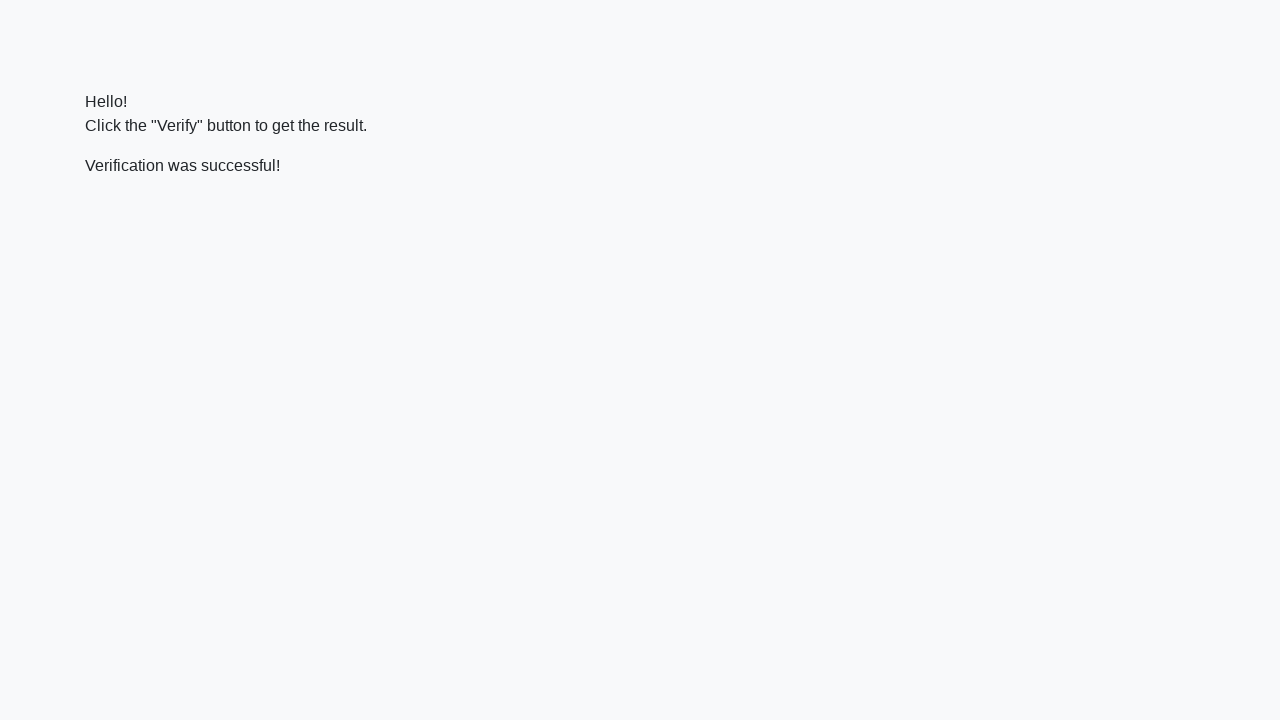